Tests a registration form by filling in first name, last name, and email fields, then submitting the form and verifying success message

Starting URL: http://suninjuly.github.io/registration1.html

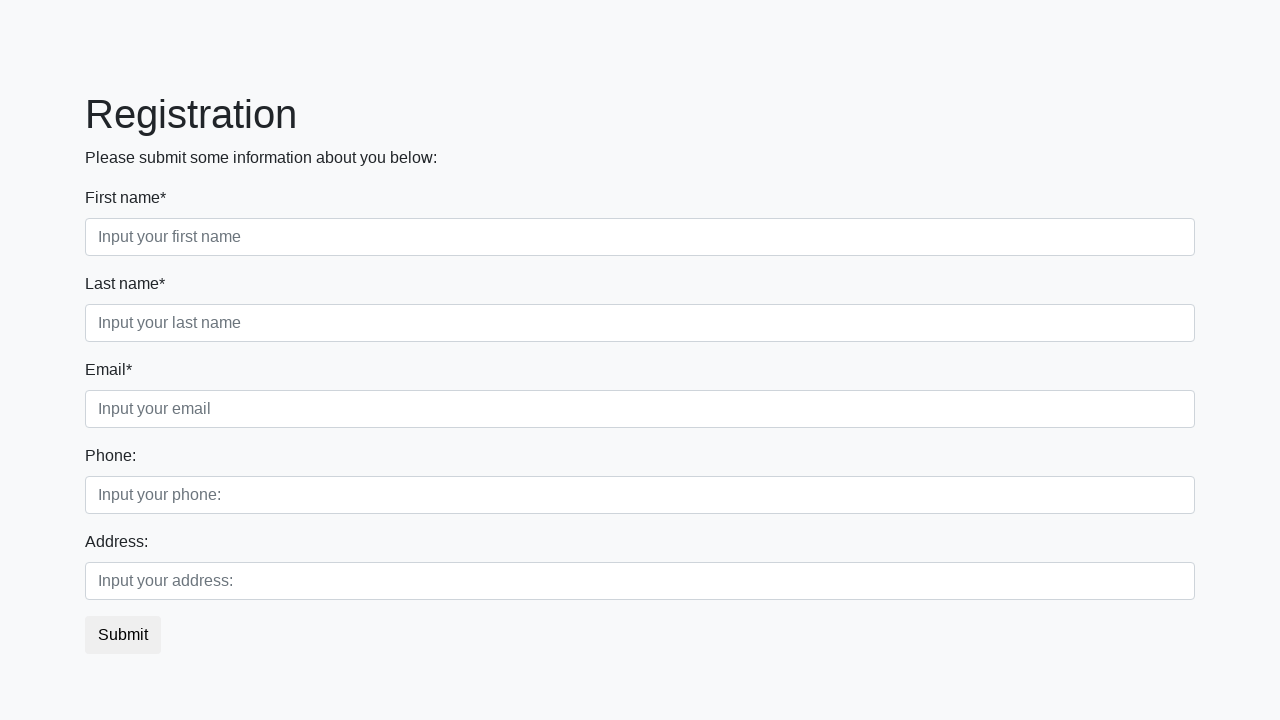

Navigated to registration form page
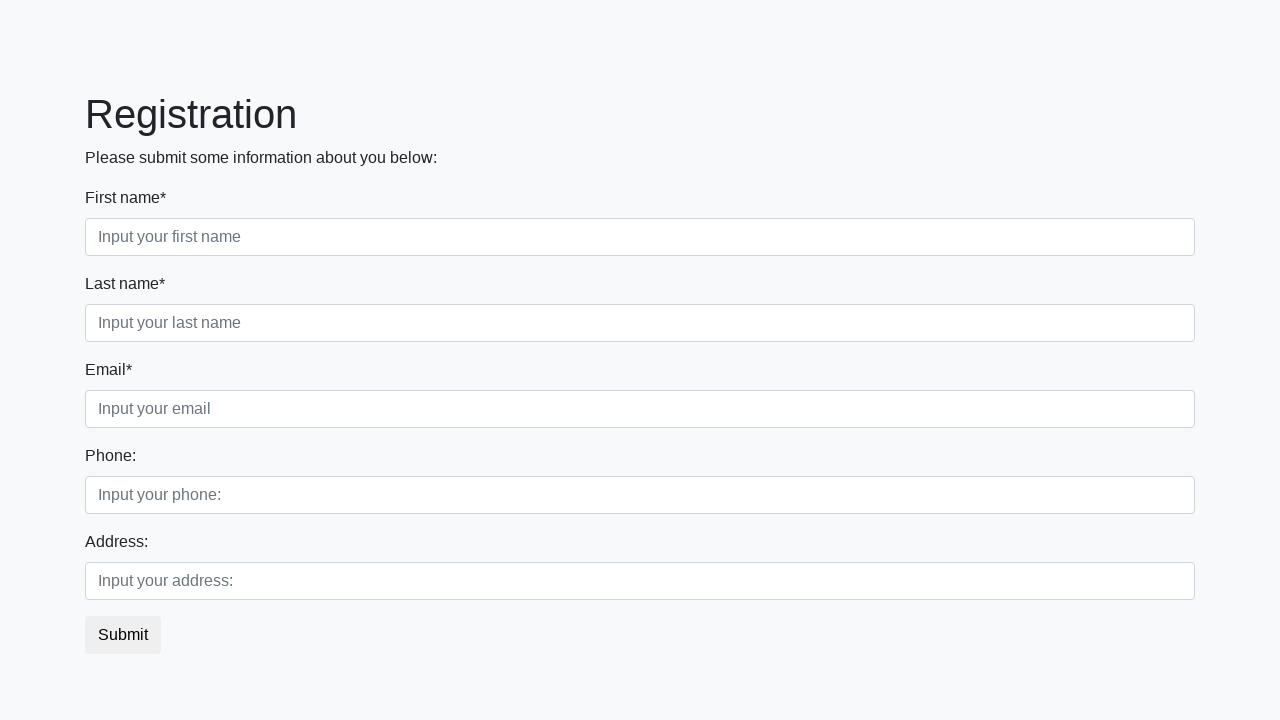

Filled first name field with 'Zhora' on .first_block input.first
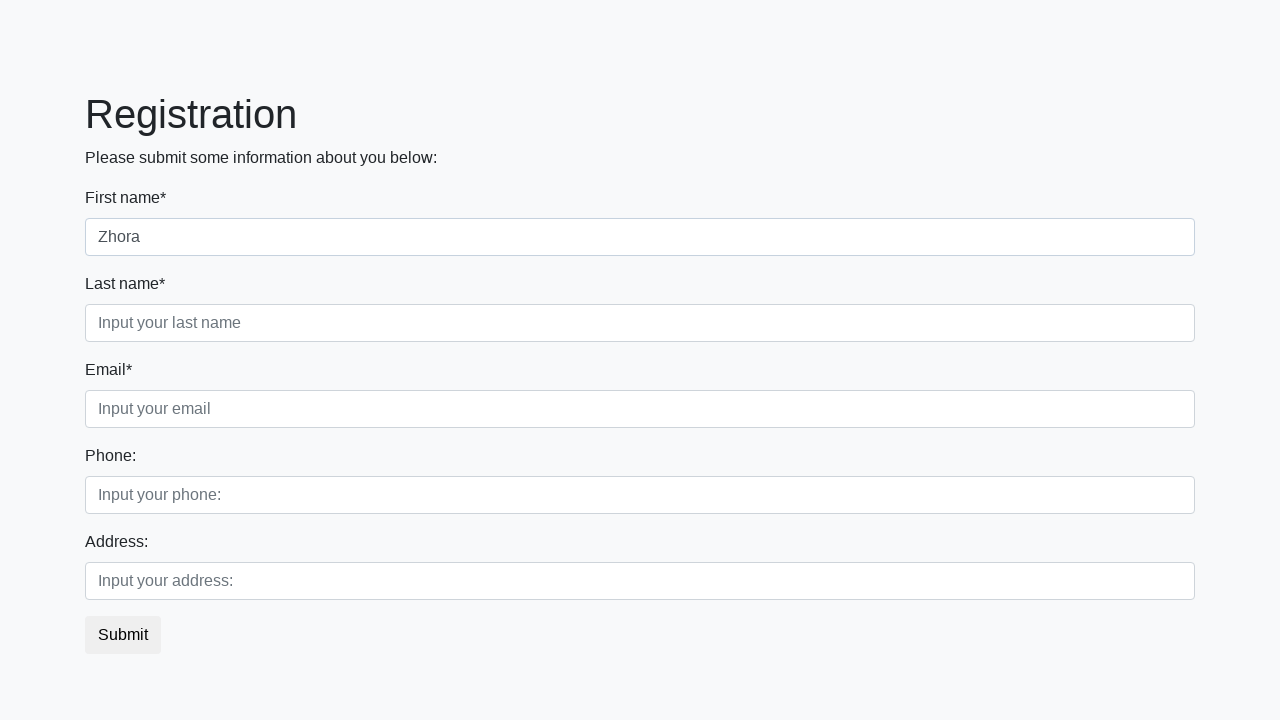

Filled last name field with 'Pompidu' on .first_block input.second
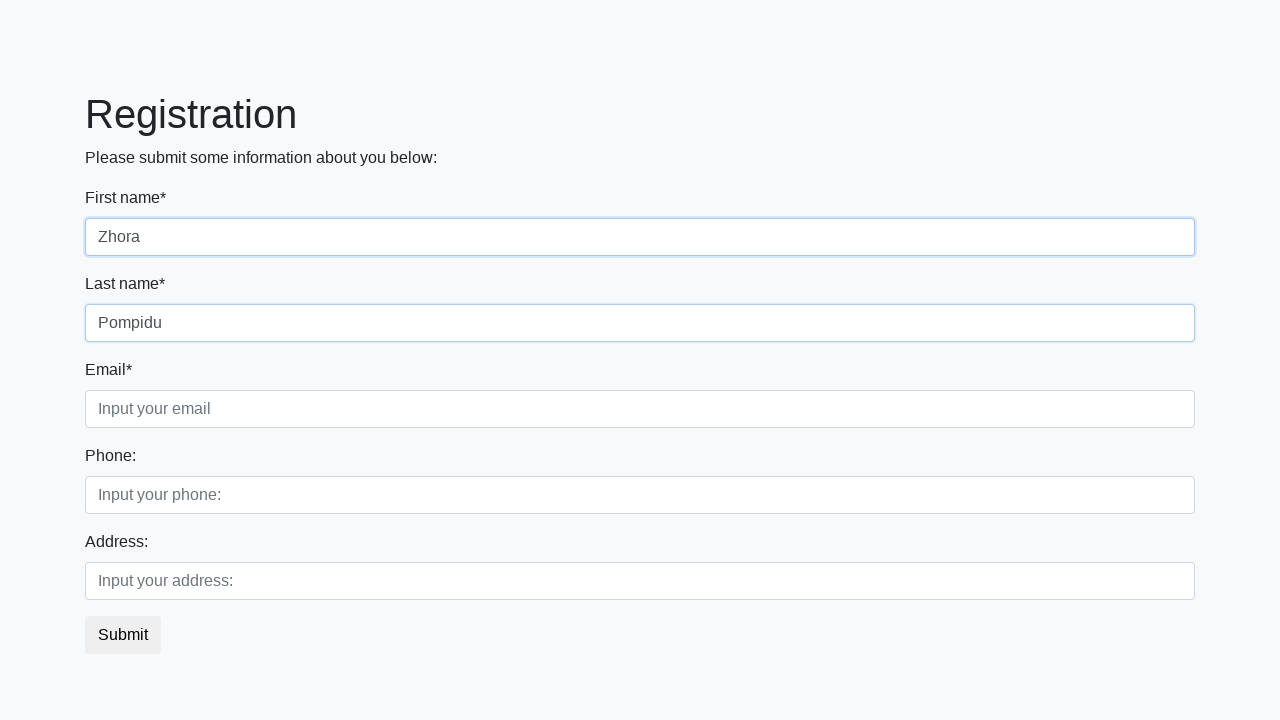

Filled email field with 'example@gmail.com' on .first_block input.third
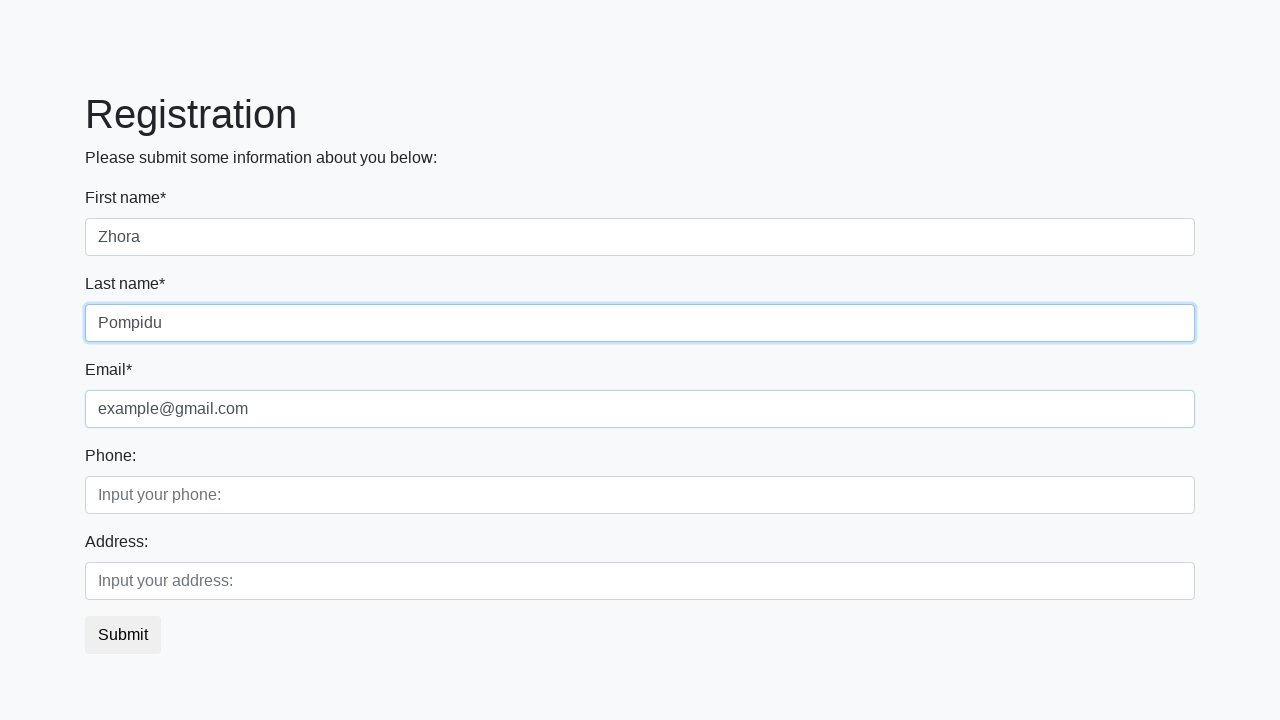

Clicked submit button to register at (123, 635) on button.btn.btn-default
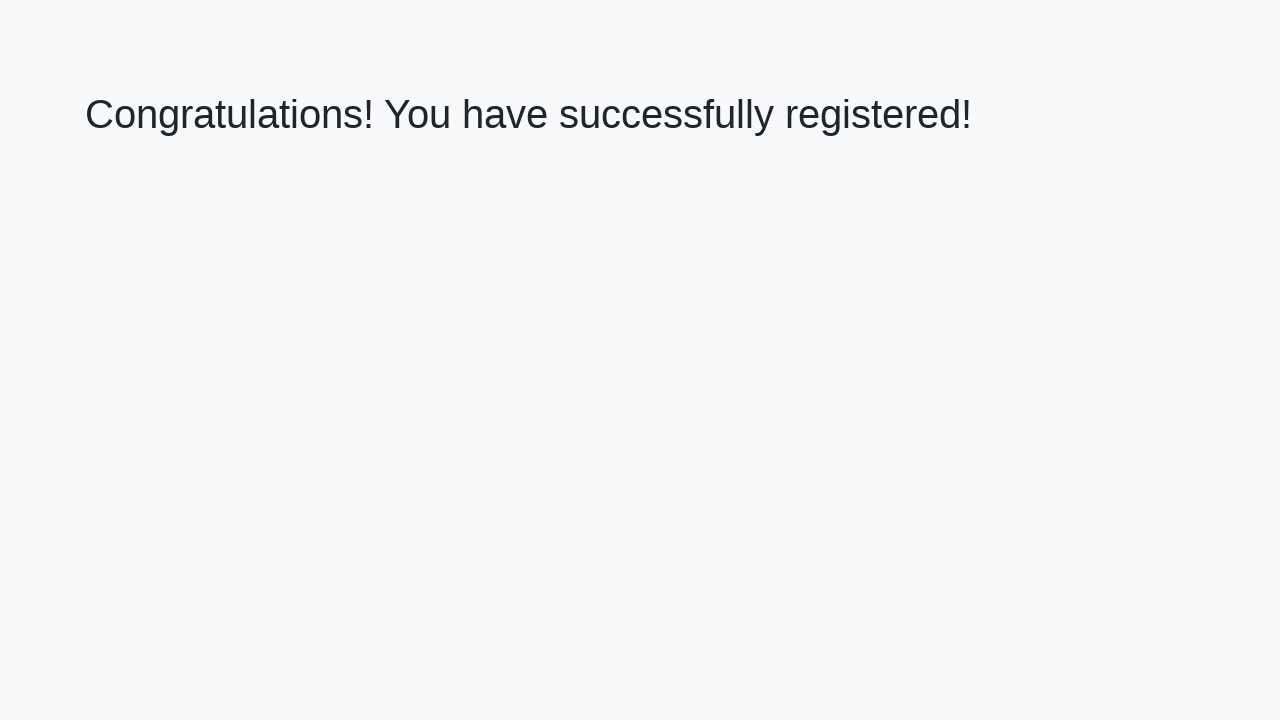

Success message heading loaded
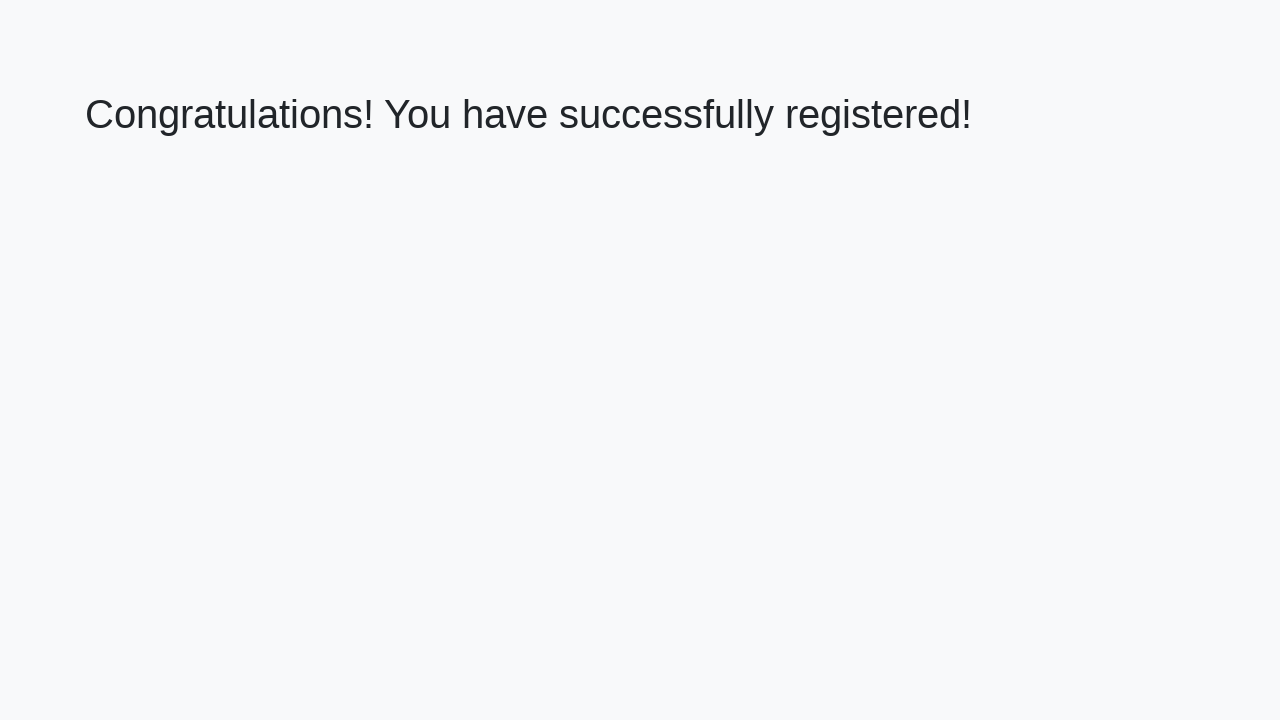

Verified success message: 'Congratulations! You have successfully registered!'
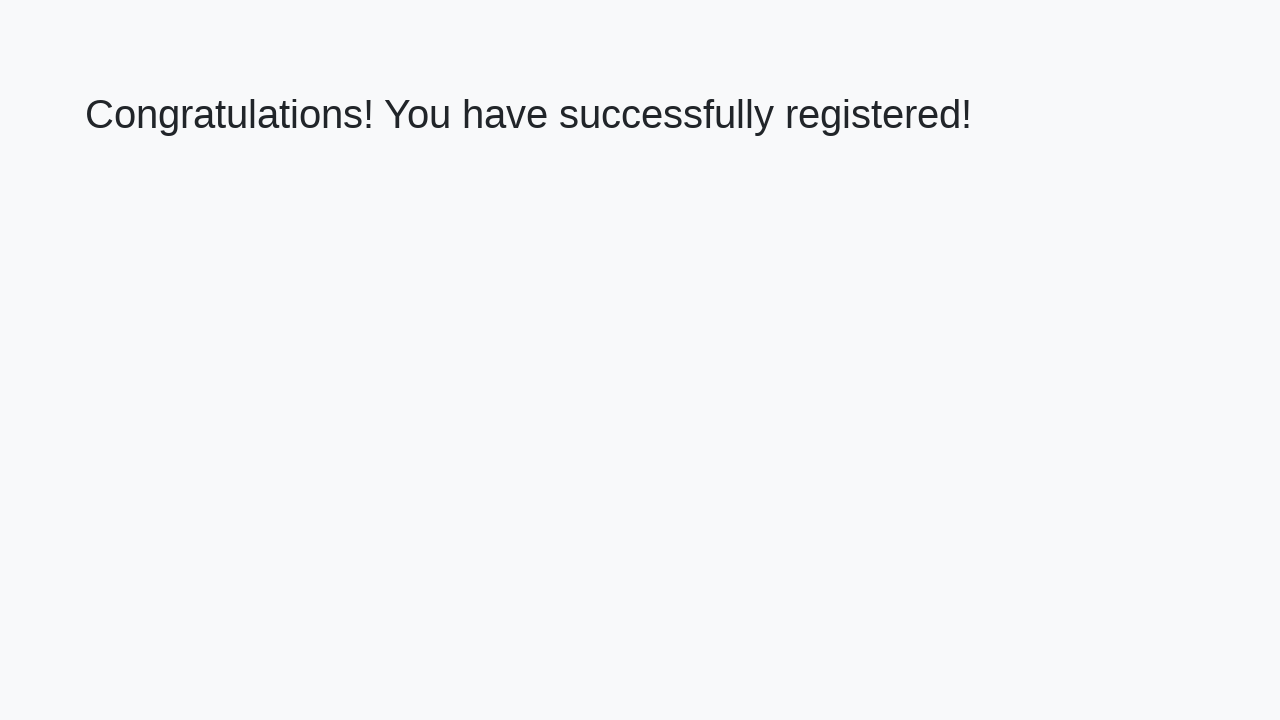

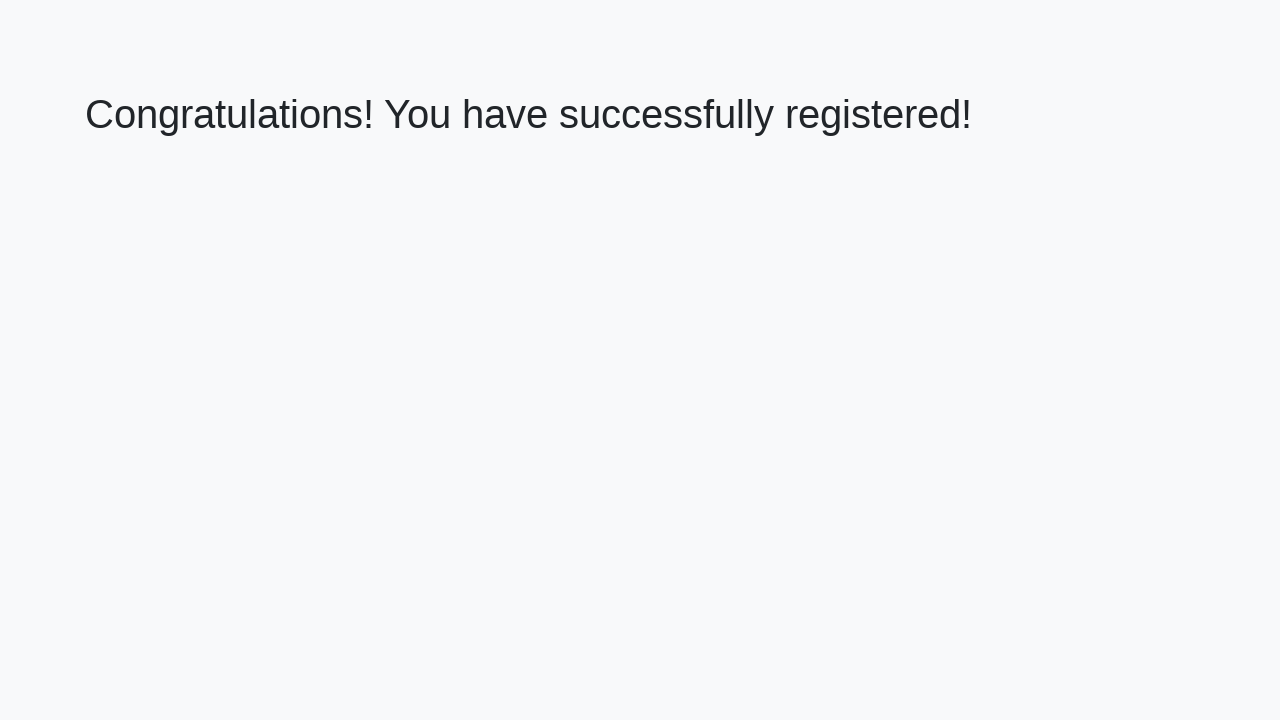